Navigates to GithubCity visualization page and waits for the page to load completely

Starting URL: https://honzaap.github.io/GithubCity/?name=Once-a-deadcat&year=2023

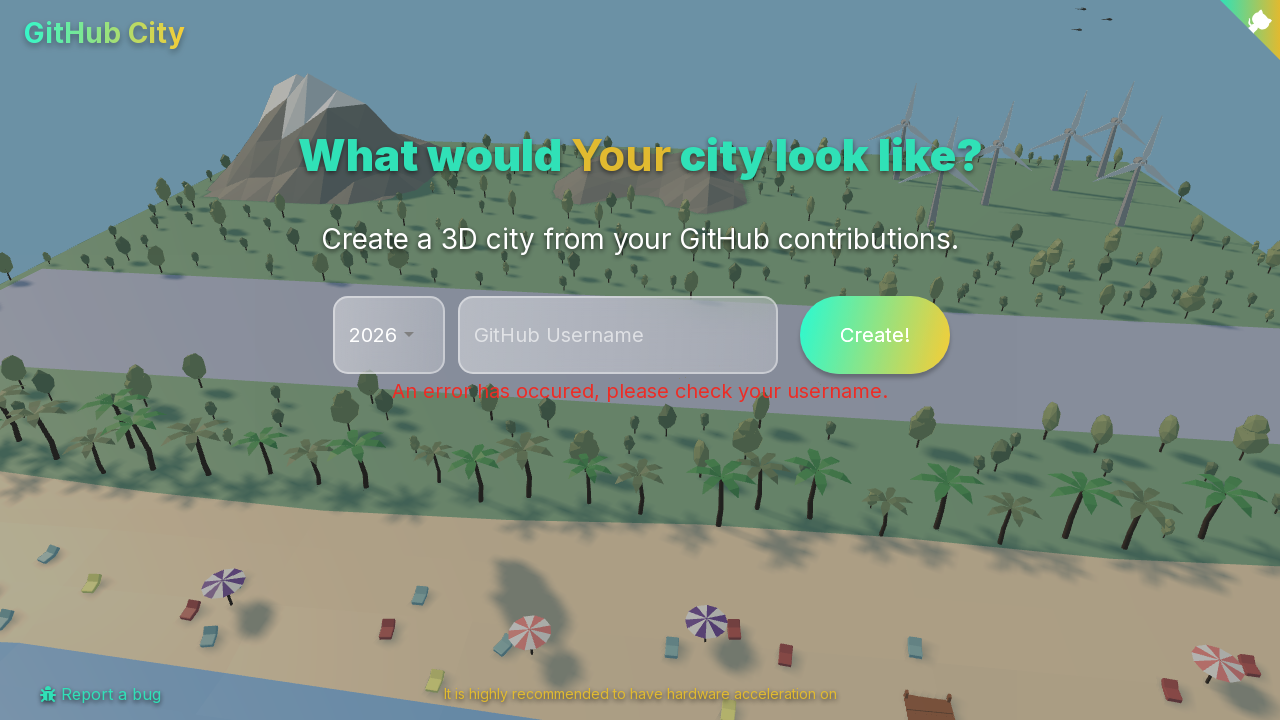

Waited for page to reach networkidle state - GithubCity visualization fully loaded
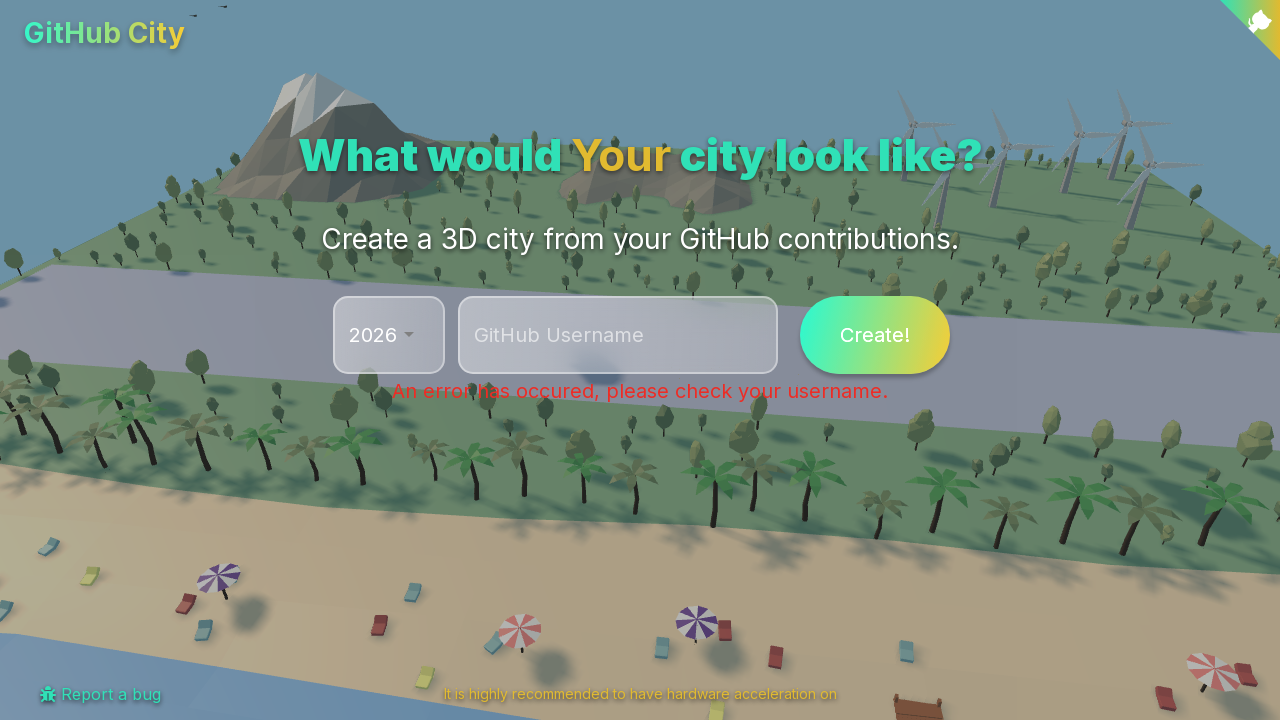

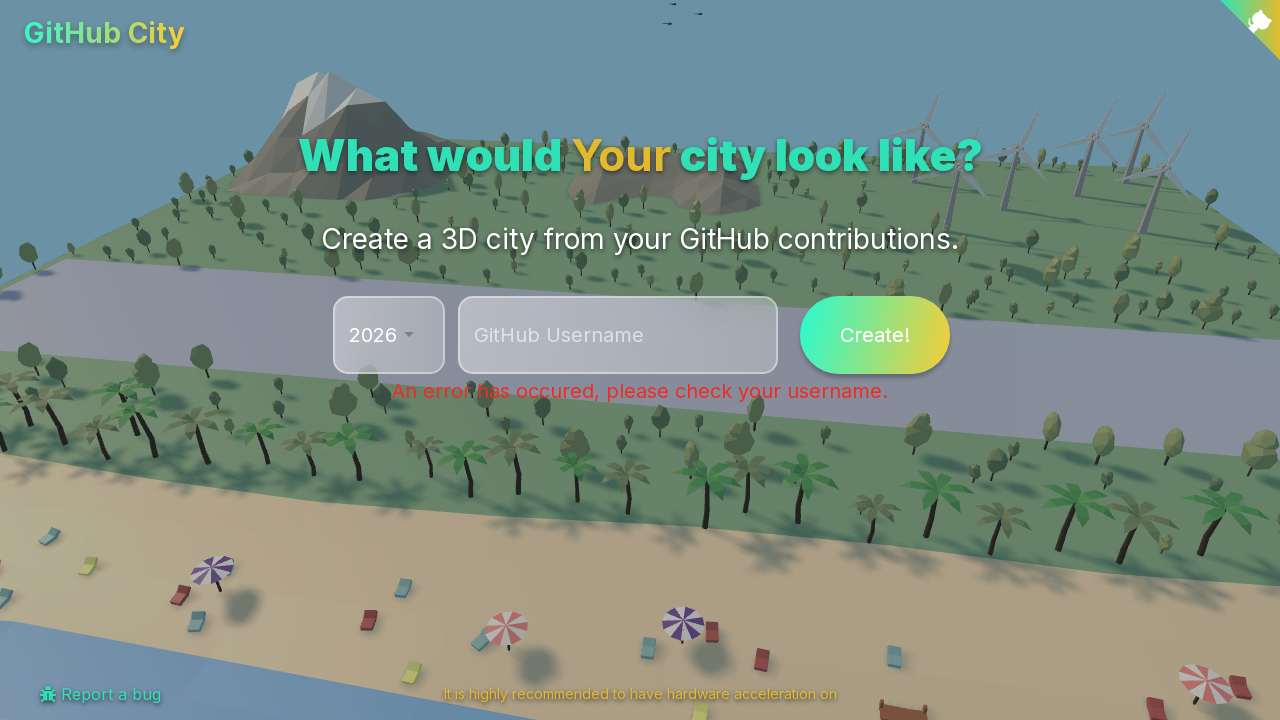